Tests the Career page navigation by clicking Career link and scrolling down the page.

Starting URL: https://gwayerp.com/

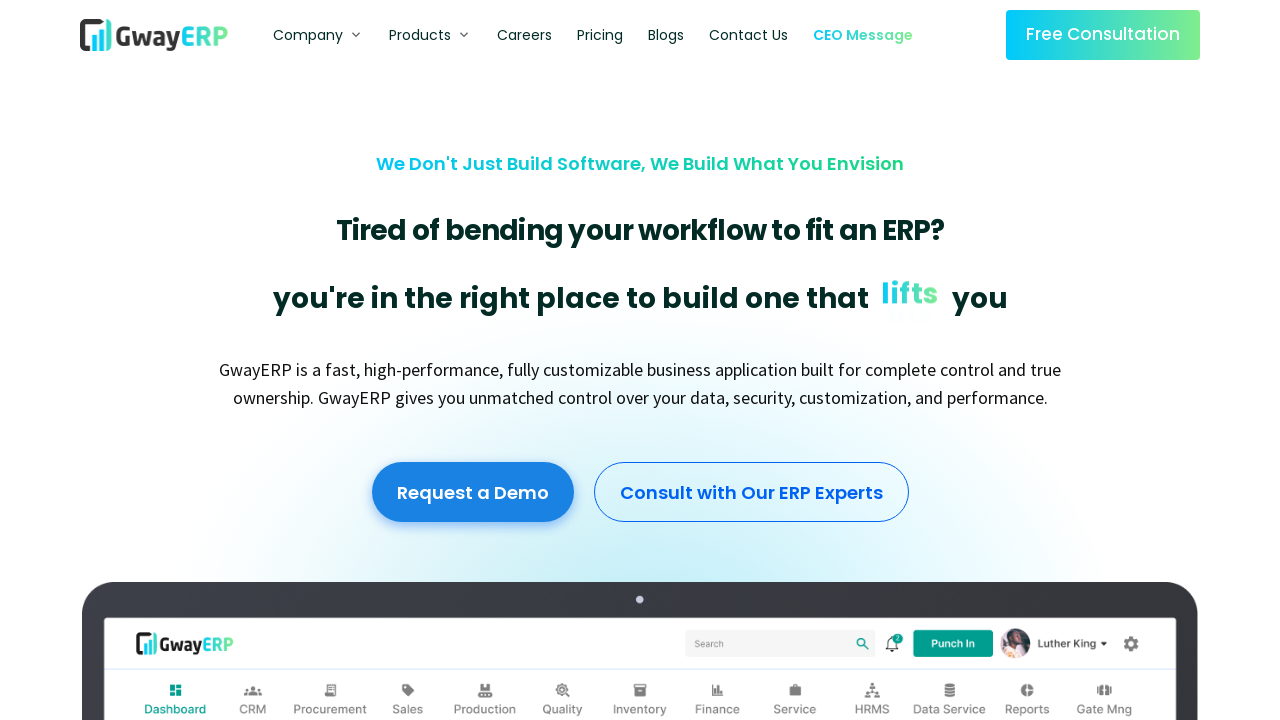

Clicked Career link at (524, 35) on text=Caree
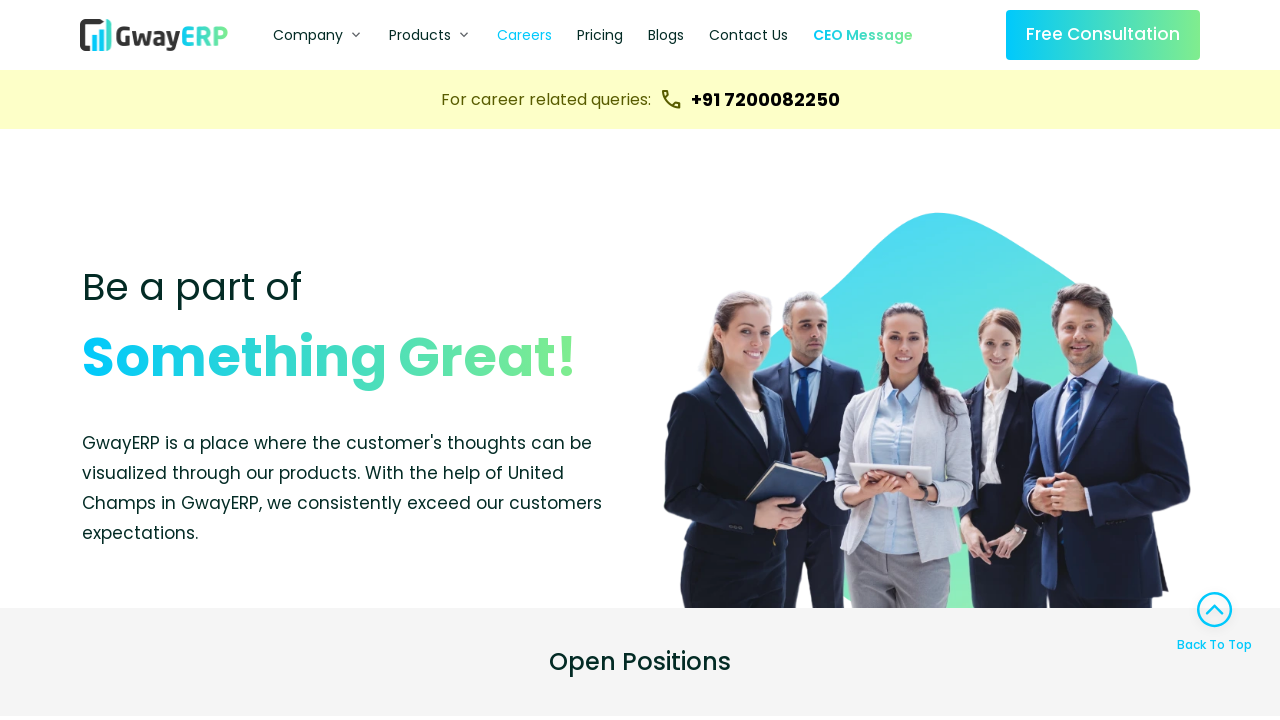

Scrolled down the page to position 600
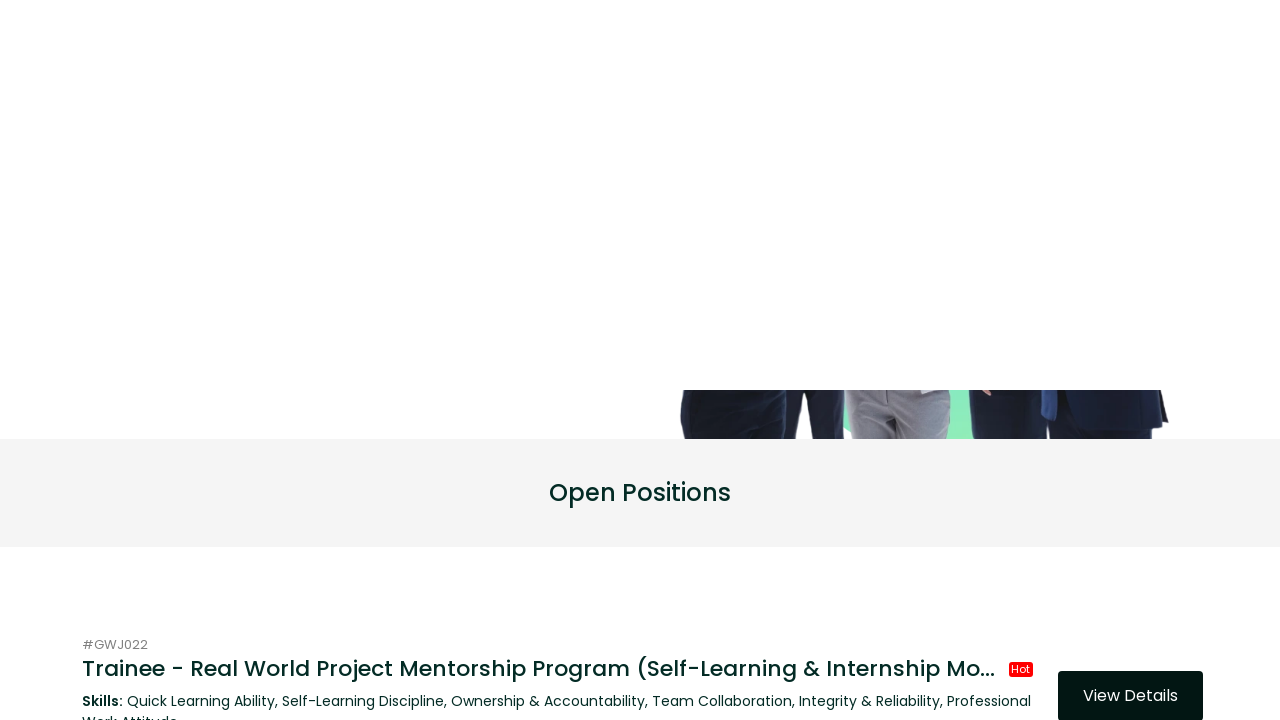

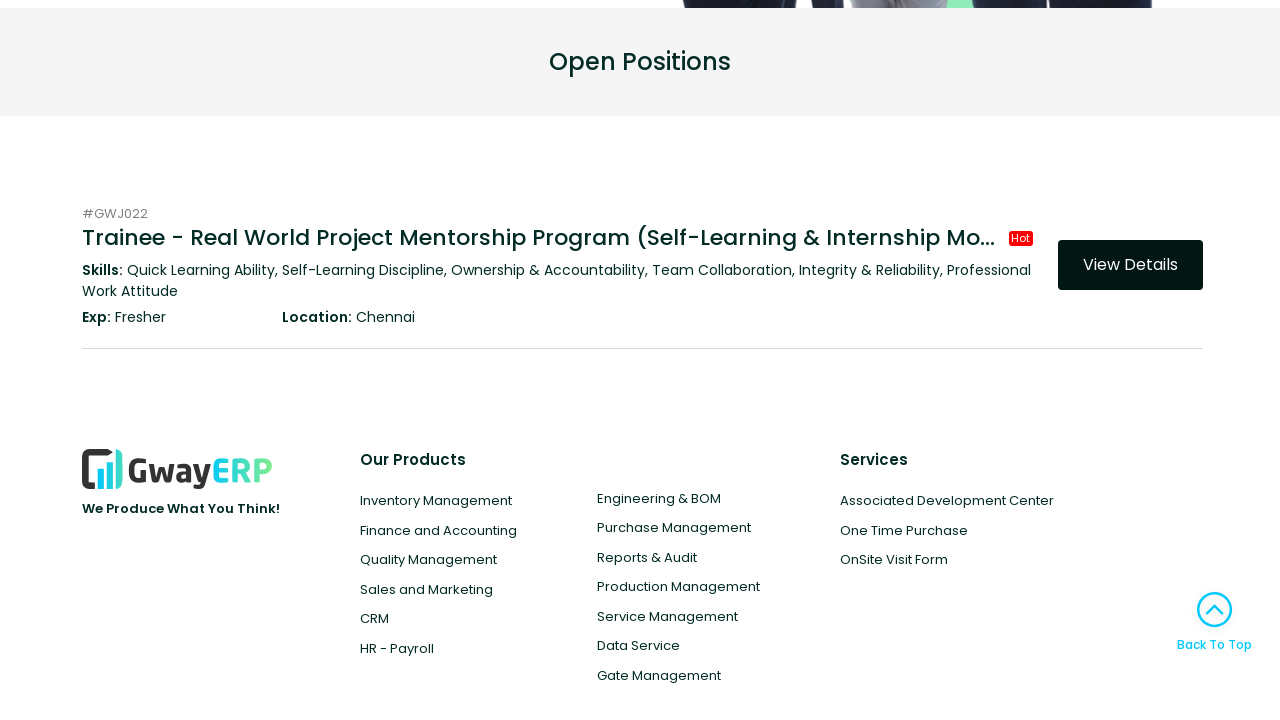